Tests dropdown selection functionality by selecting an option from a dropdown menu using its value attribute

Starting URL: https://the-internet.herokuapp.com/dropdown

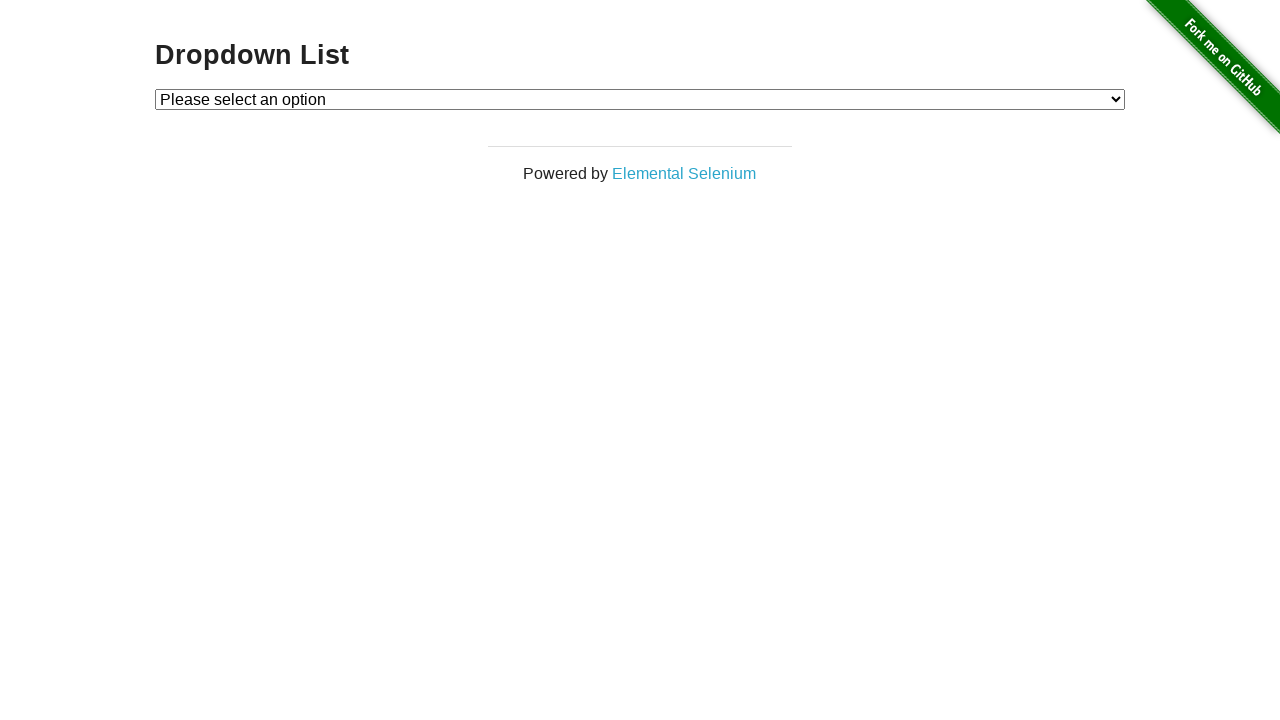

Selected 'Option 2' from dropdown menu using value attribute on #dropdown
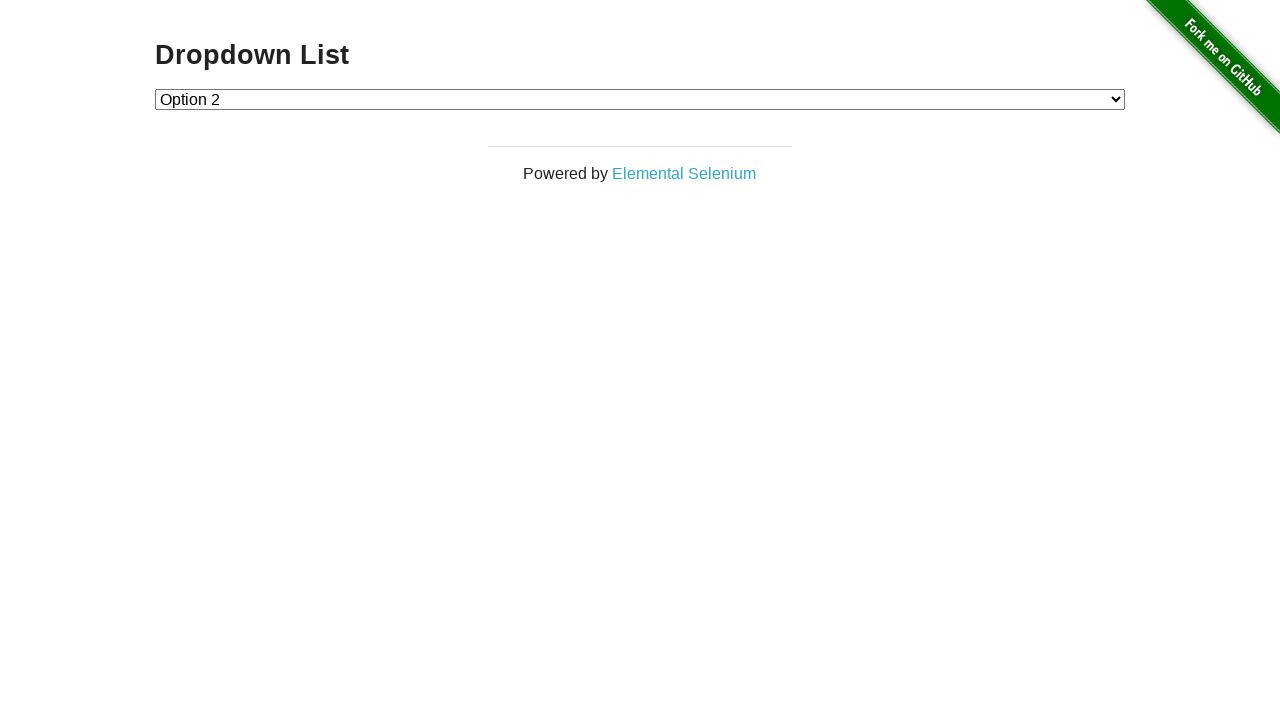

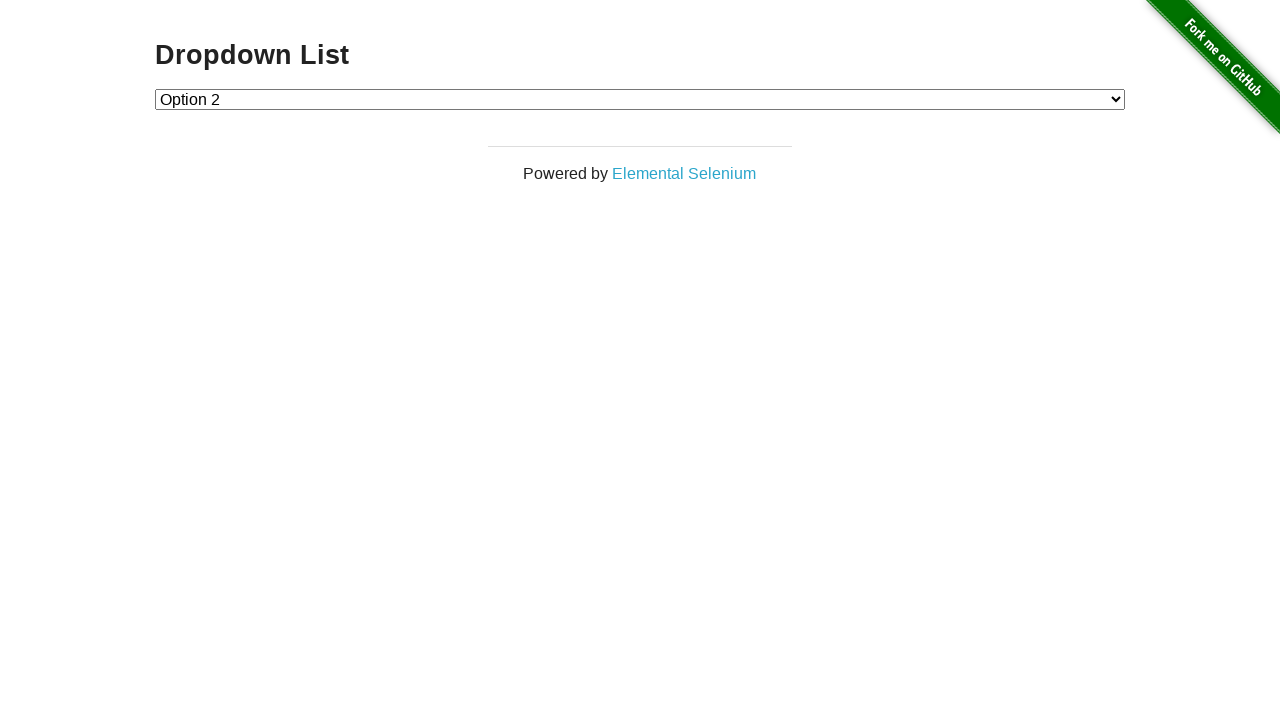